Tests window handling functionality by opening a new window, switching to it, and then returning to the original window

Starting URL: https://www.hyrtutorials.com/p/window-handles-practice.html

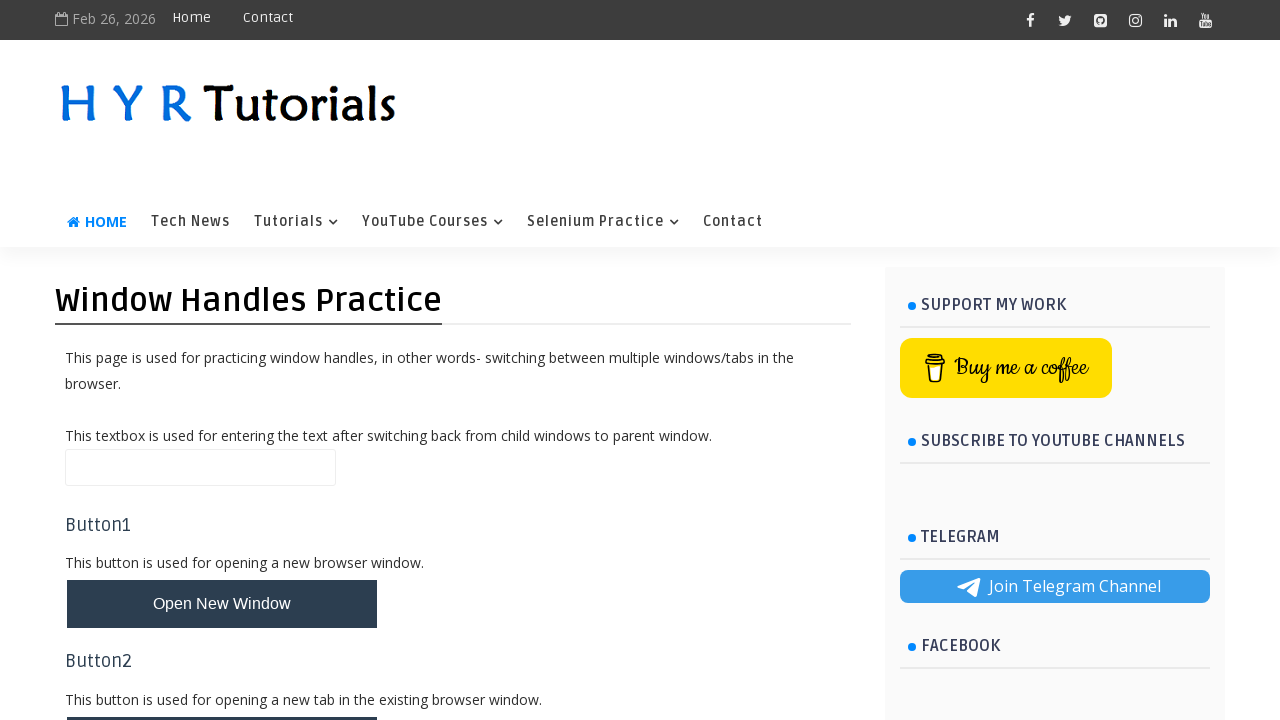

Stored reference to original page
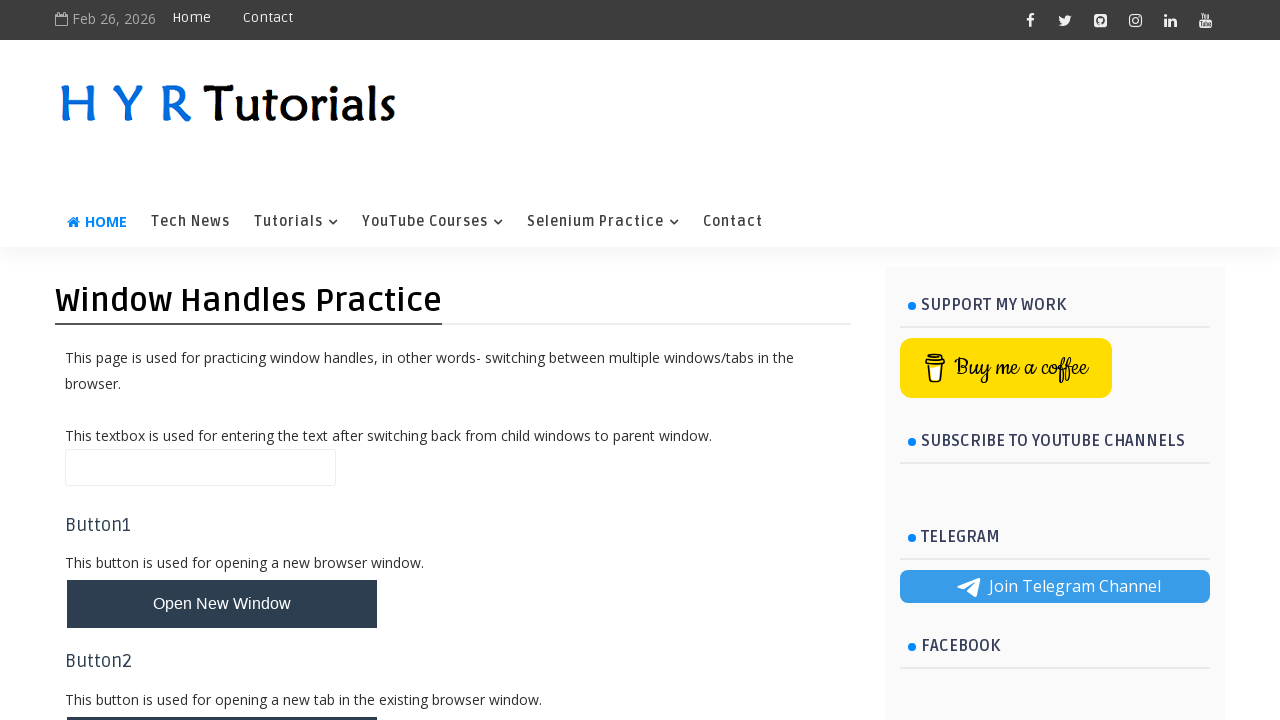

Clicked button to open new window at (222, 604) on #newWindowBtn
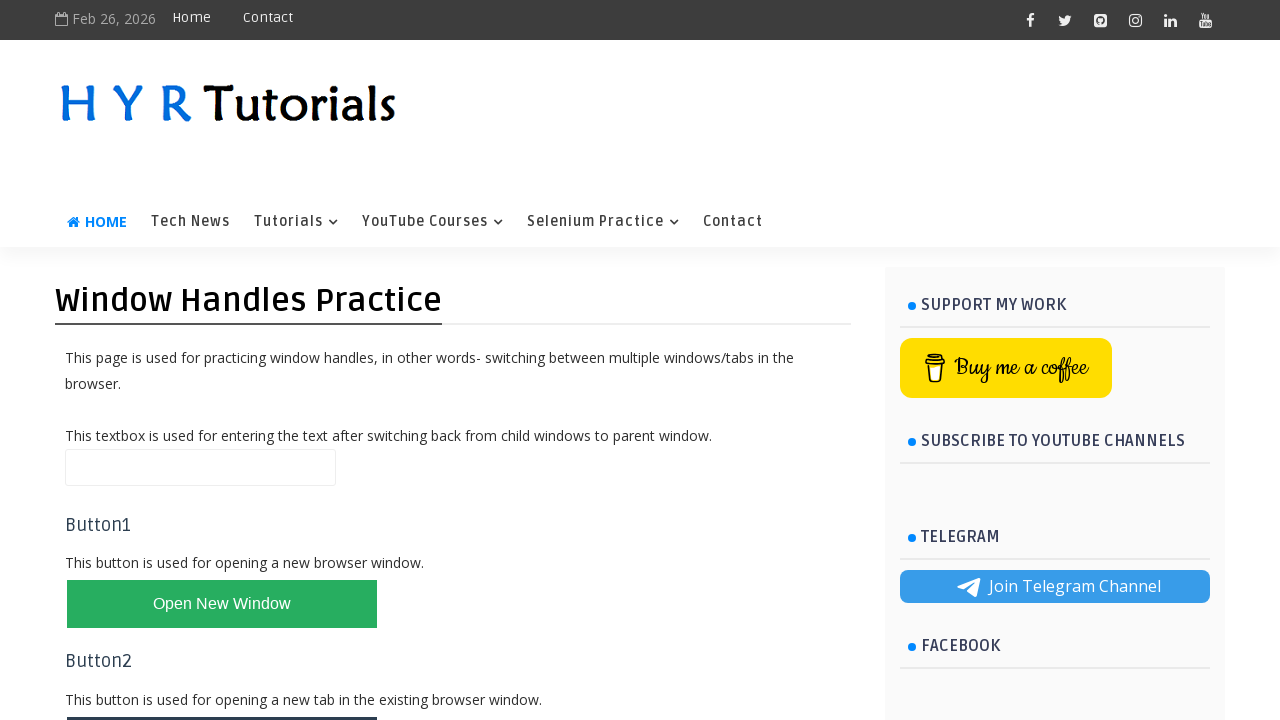

Obtained reference to newly opened page
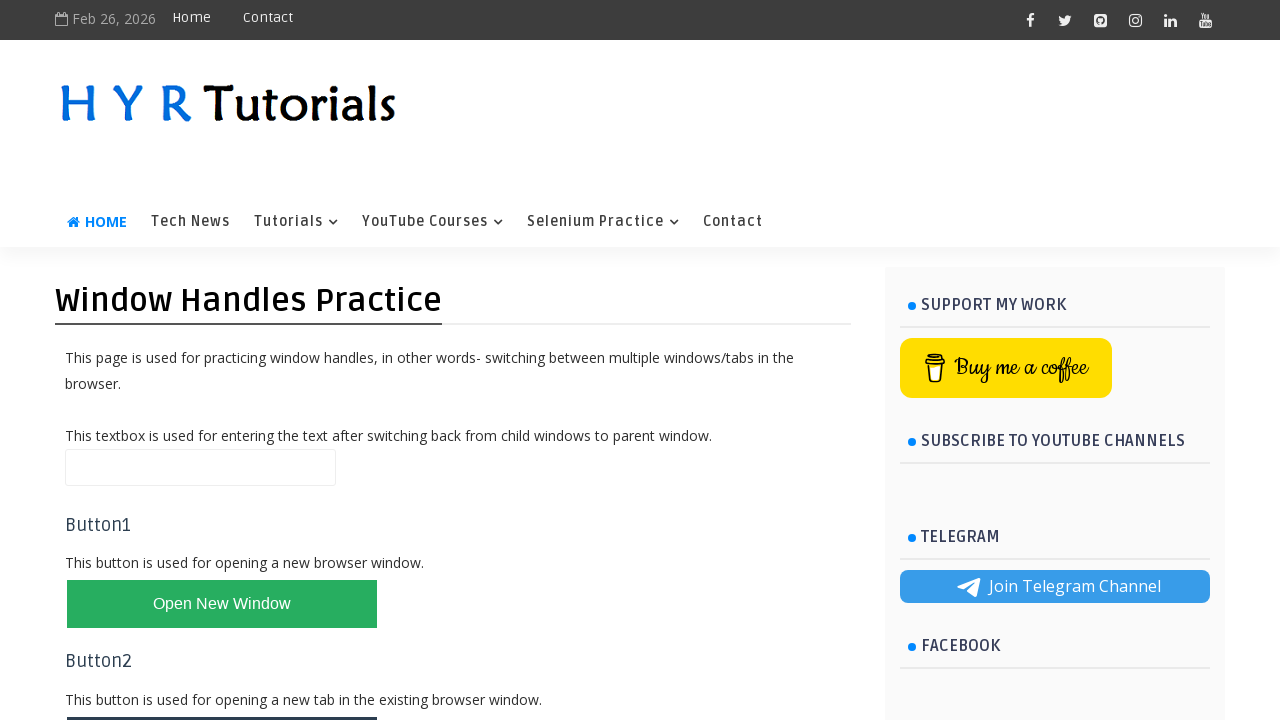

New page finished loading
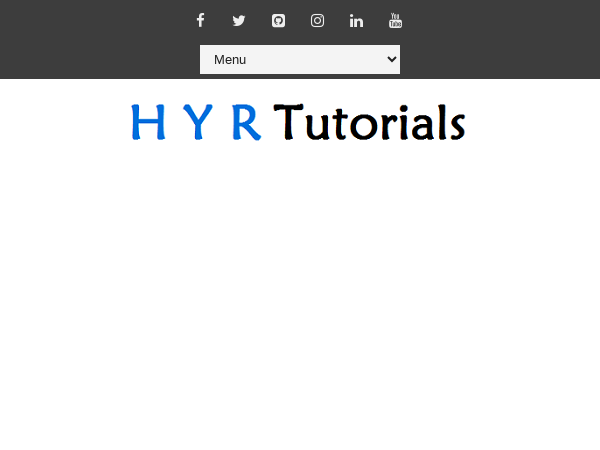

Retrieved new window title: 'Basic Controls - H Y R Tutorials'
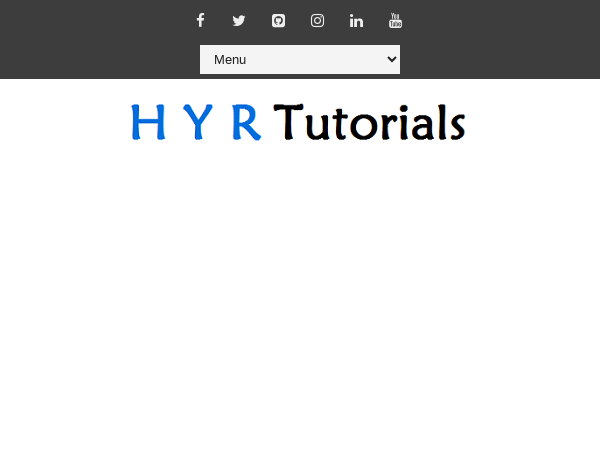

Retrieved original window title: 'Window Handles Practice - H Y R Tutorials'
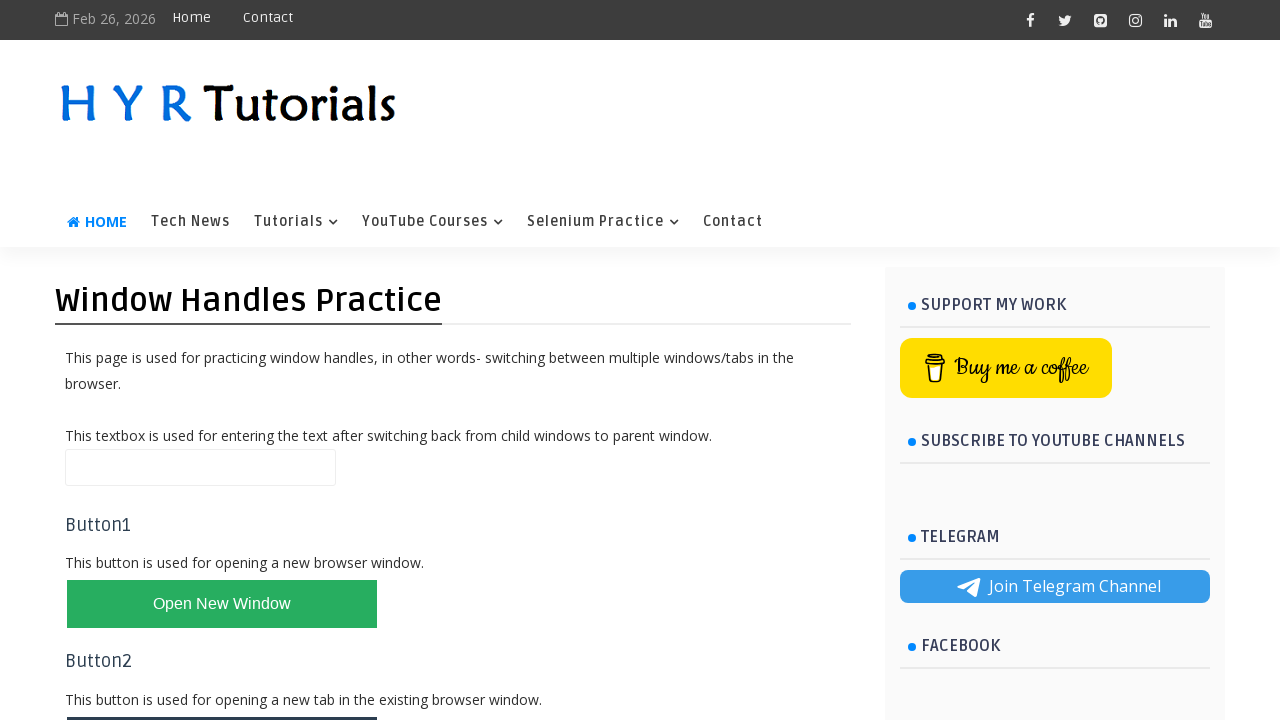

Closed the new window/page
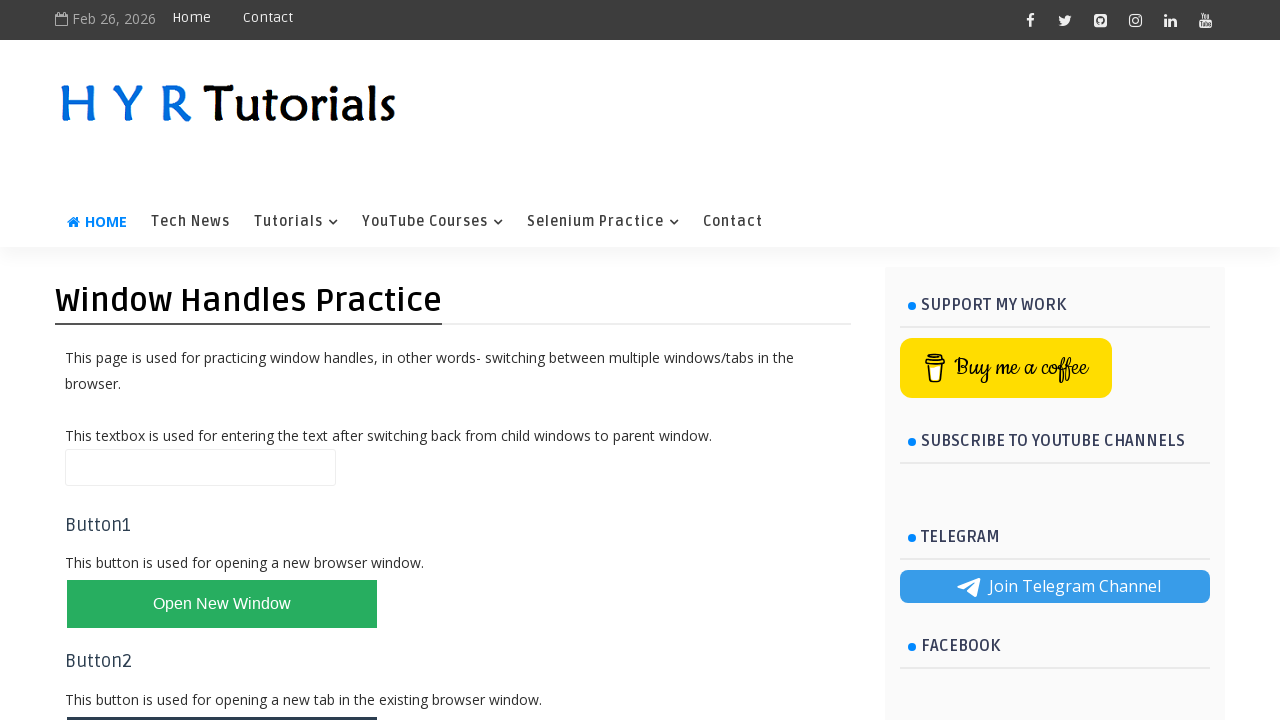

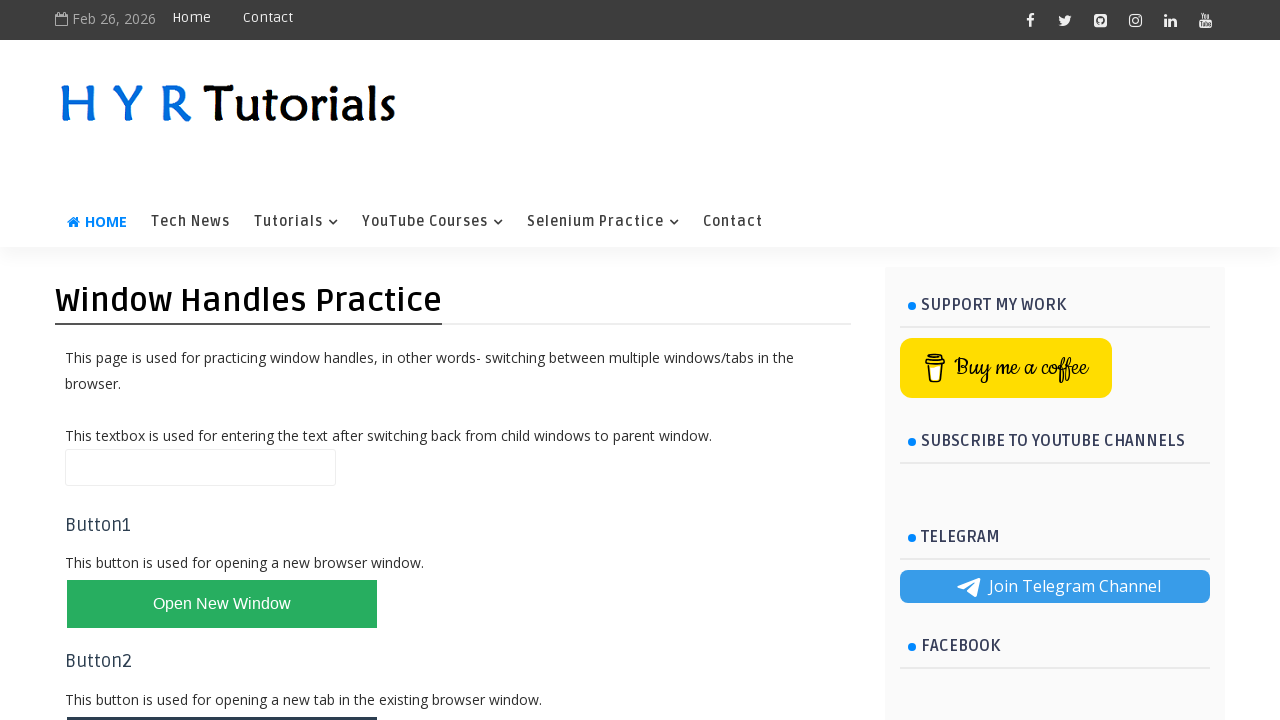